Demonstrates different methods to locate and click links on a webpage, including by text, partial text, href attribute, and role.

Starting URL: https://www.mycontactform.com

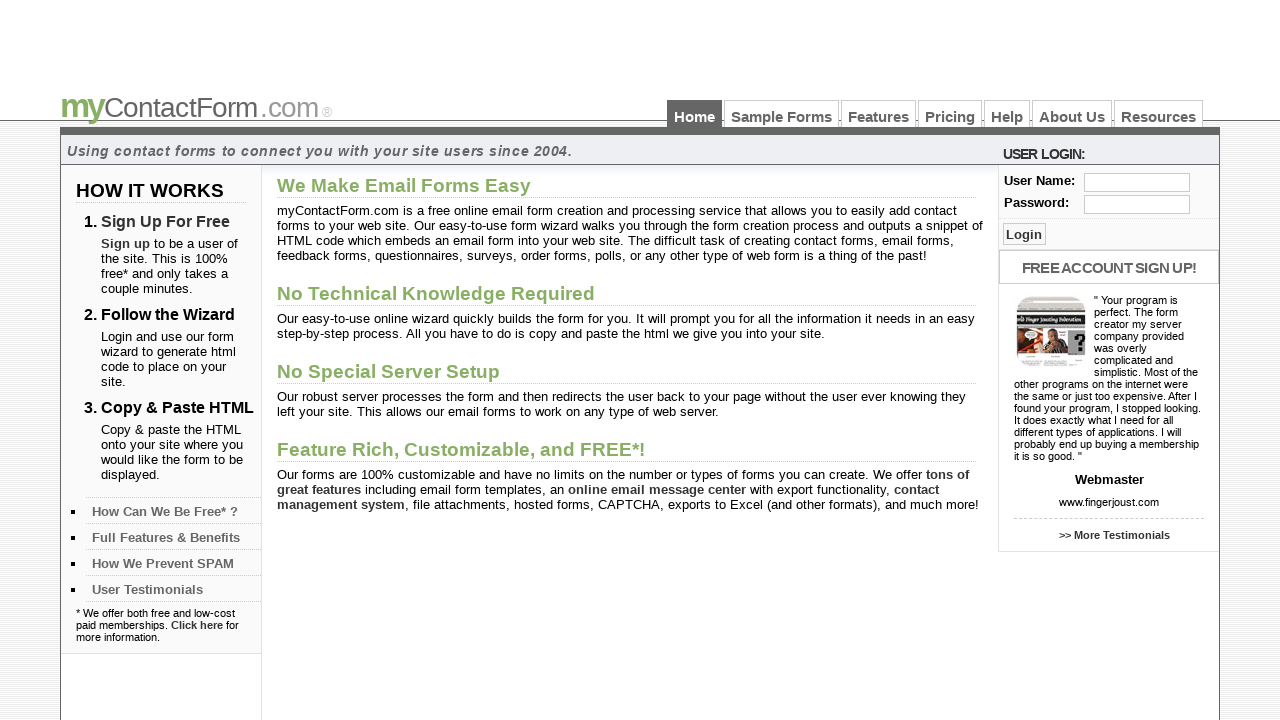

Clicked '>> More Testimonials' link by full text at (1114, 535) on text=">> More Testimonials"
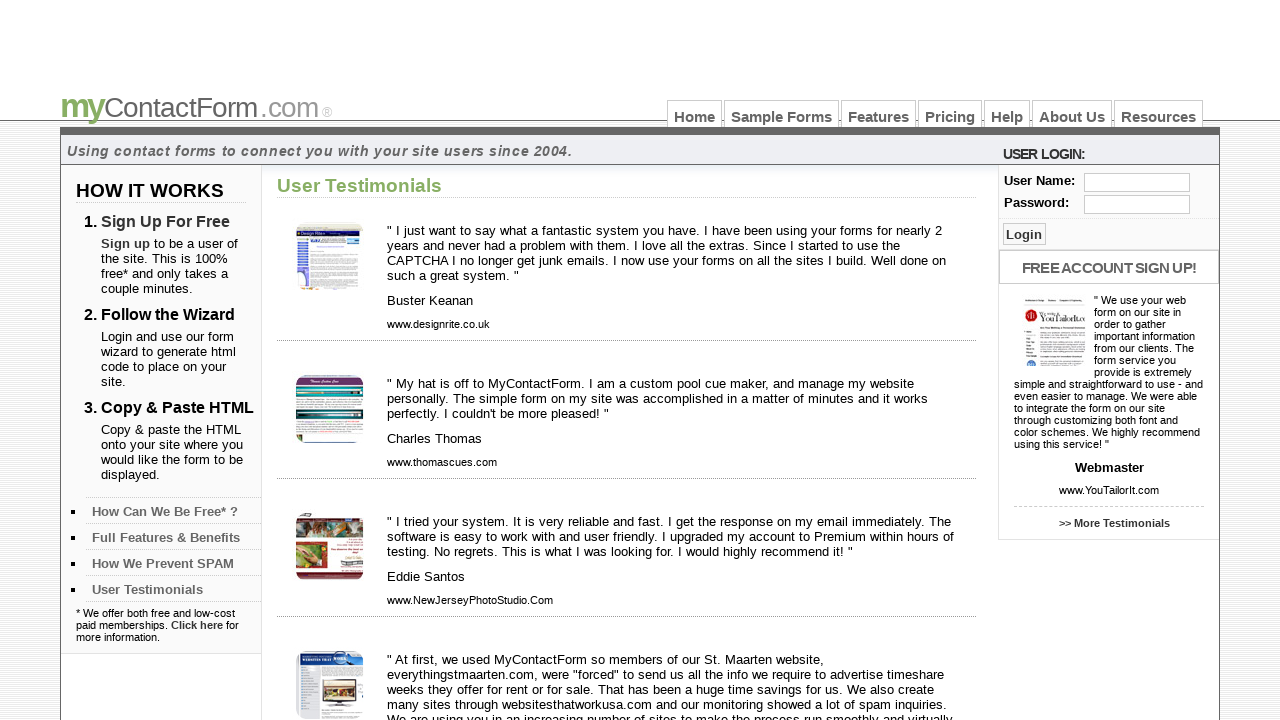

Navigated to home page at https://www.mycontactform.com
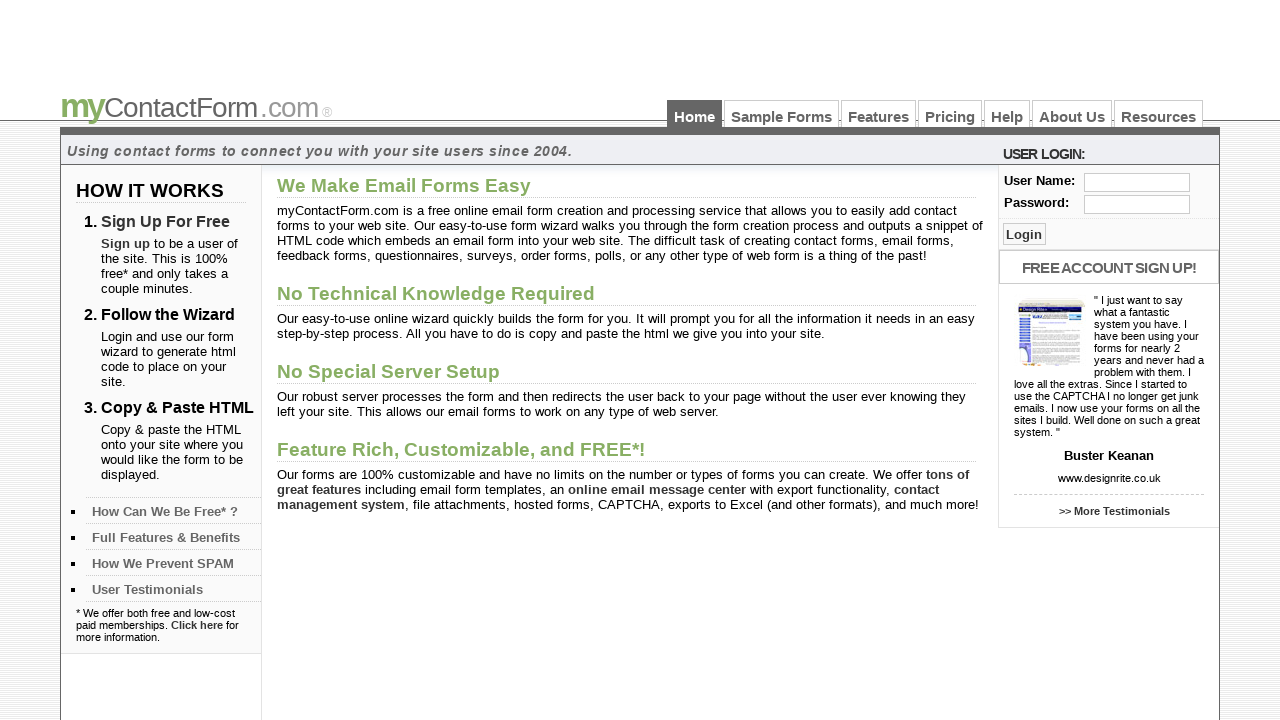

Clicked link containing partial text 'Sample F' at (782, 114) on text=Sample F
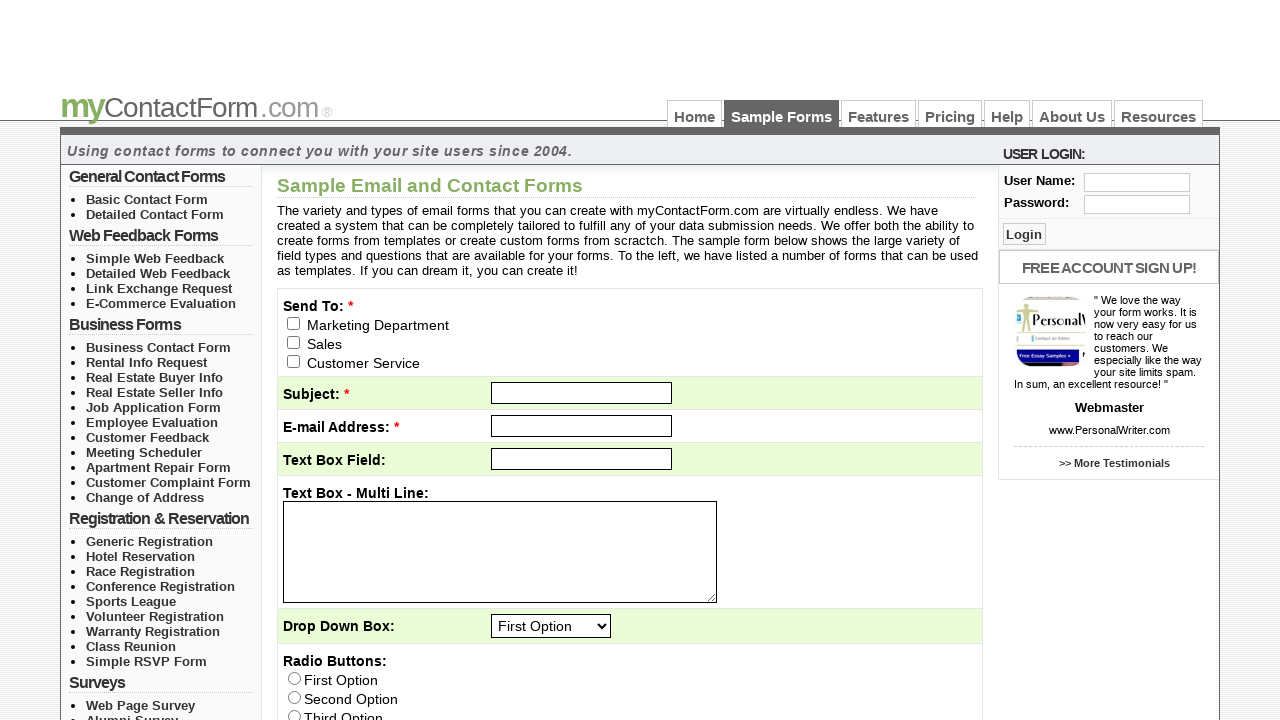

Clicked testimonials link by href attribute at (1114, 463) on [href="https://www.mycontactform.com/testimonials.php"] >> nth=0
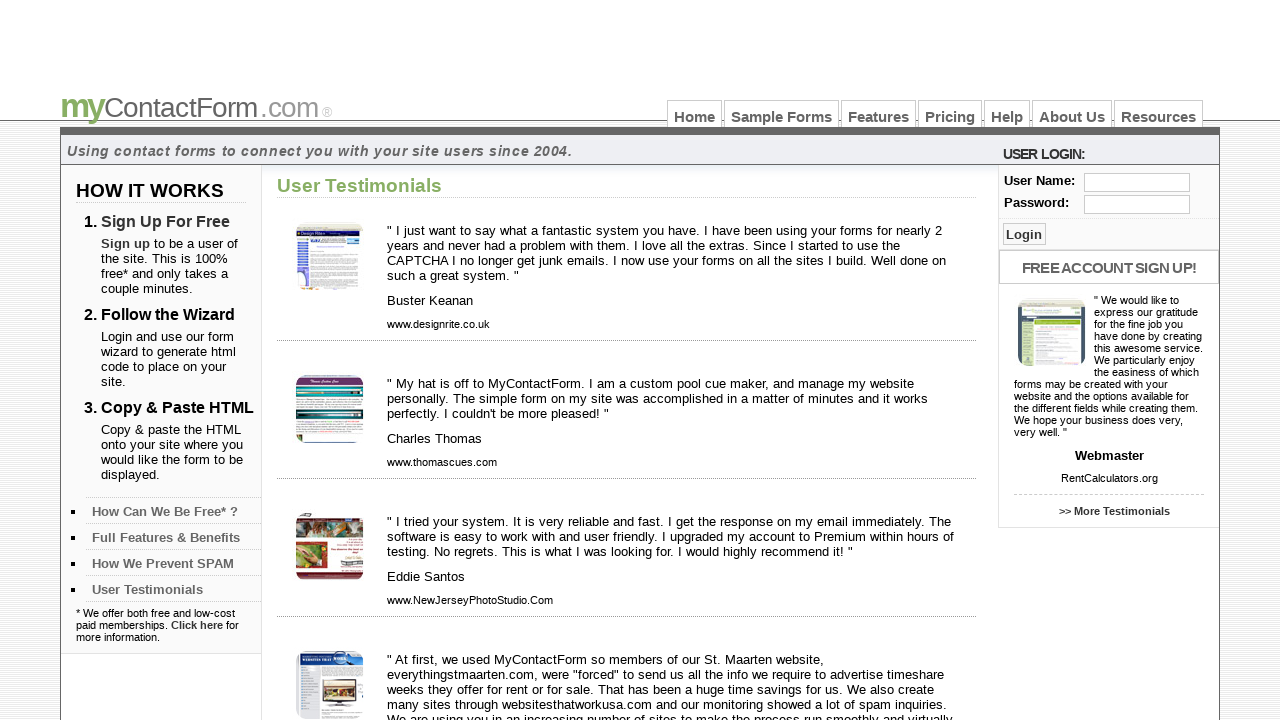

Clicked 'Resources' link by role selector at (1158, 114) on role=link[name="Resources"]
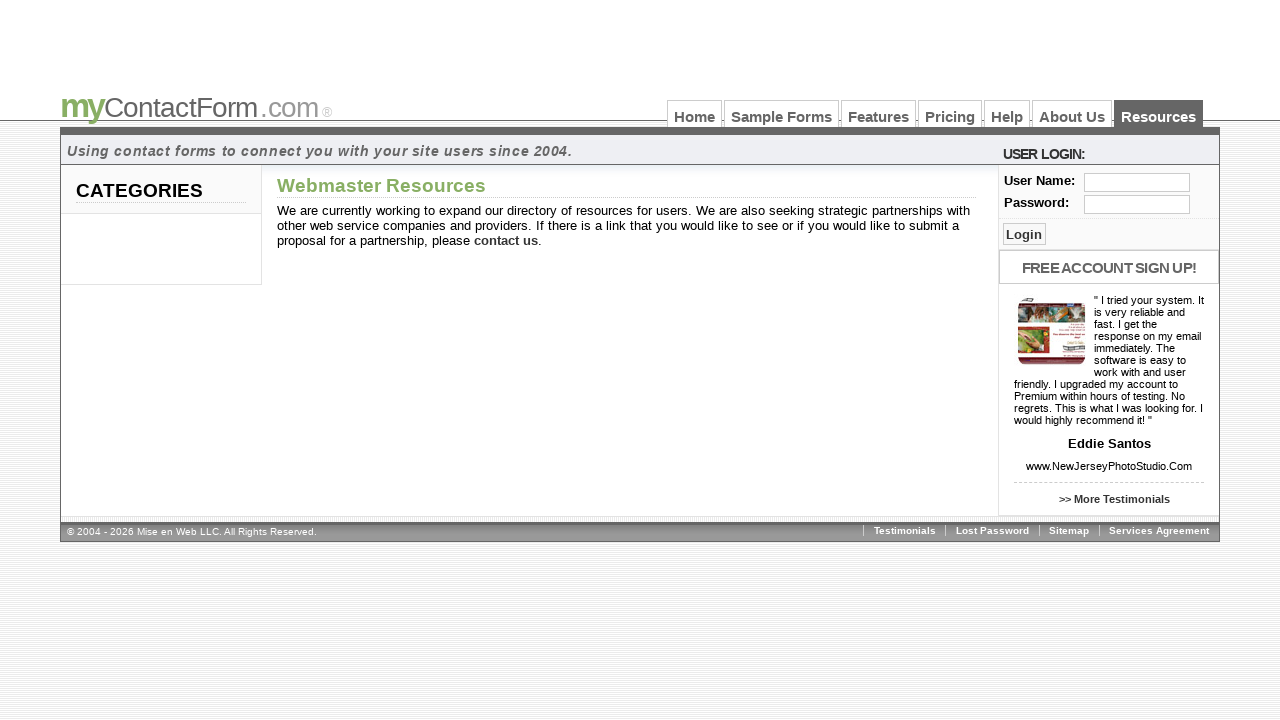

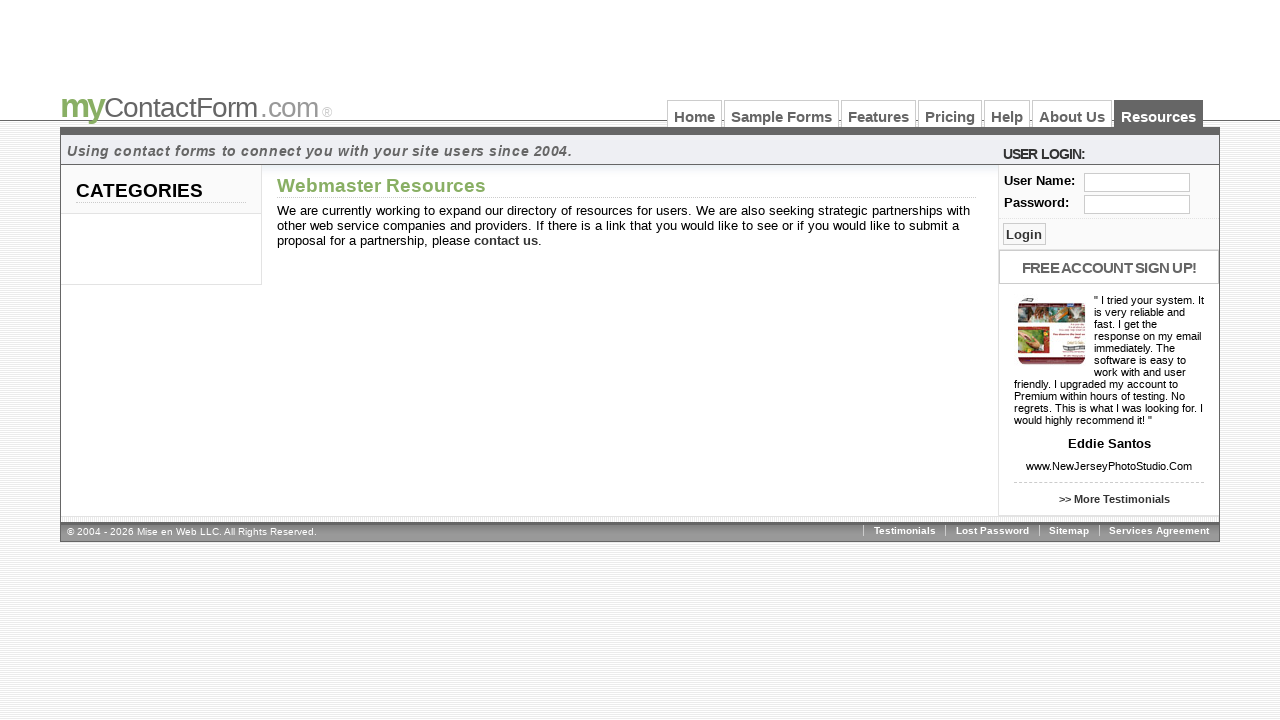